Tests a basic form by filling in first name, last name, selecting gender radio button, checking multiple language checkboxes, entering email and password, then clicking a navigation link.

Starting URL: https://www.hyrtutorials.com/p/basic-controls.html

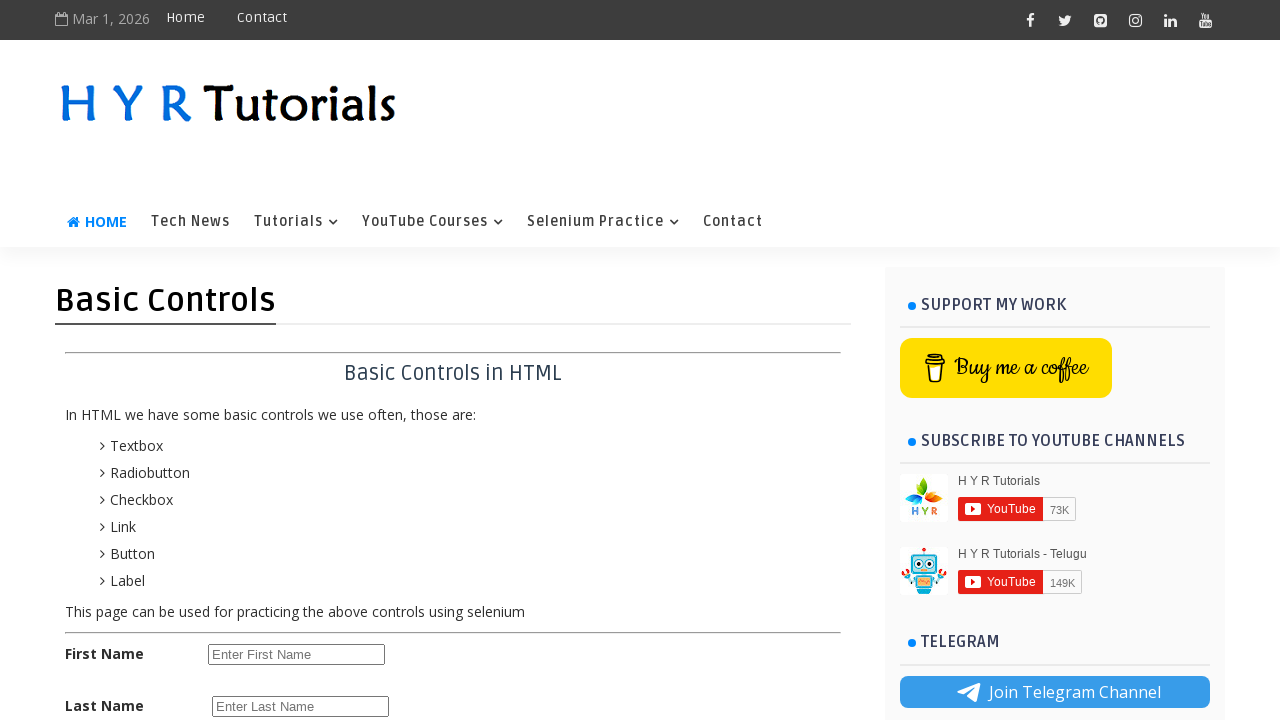

Filled first name field with 'James Wilson' on #firstName
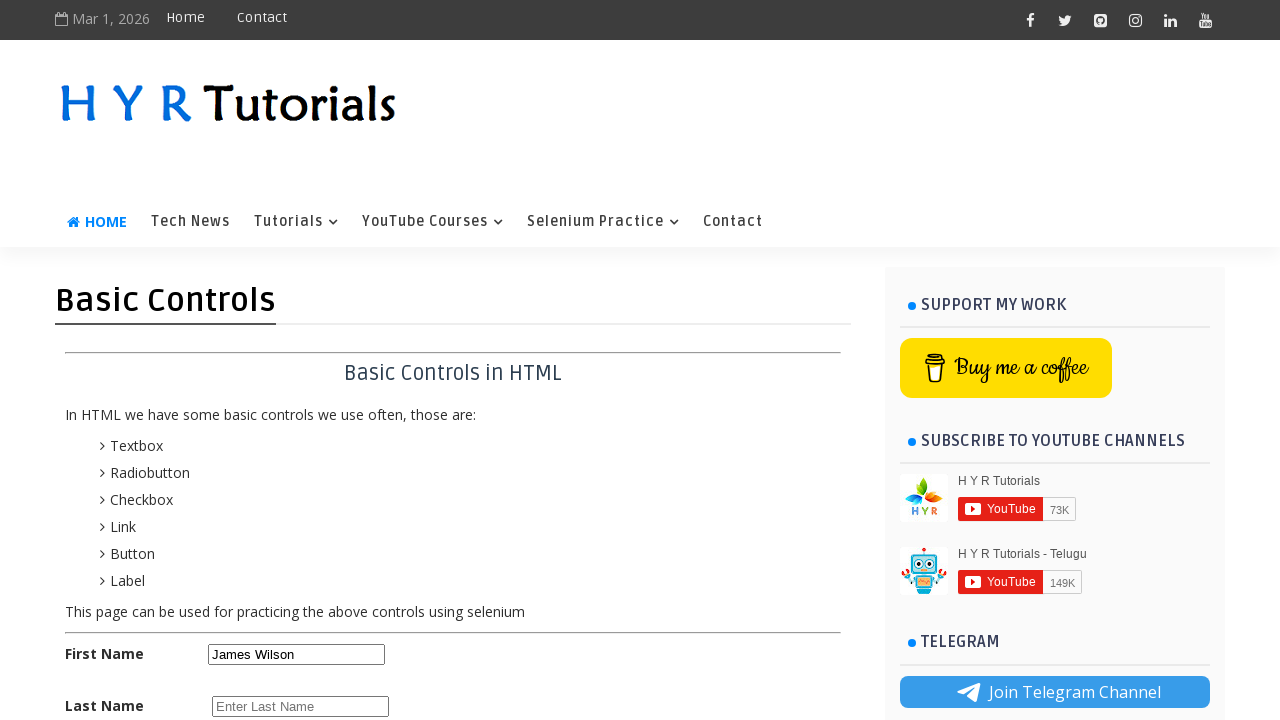

Filled last name field with 'Thompson' on #lastName
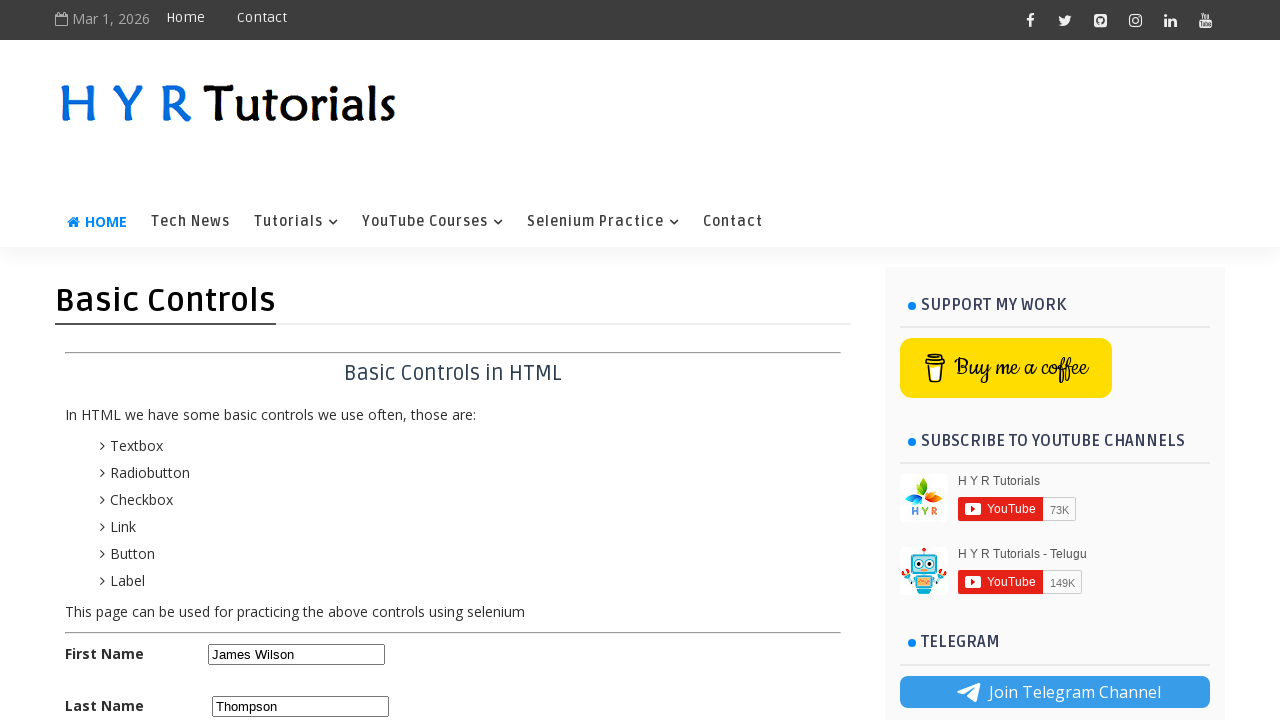

Selected male radio button at (216, 426) on #malerb
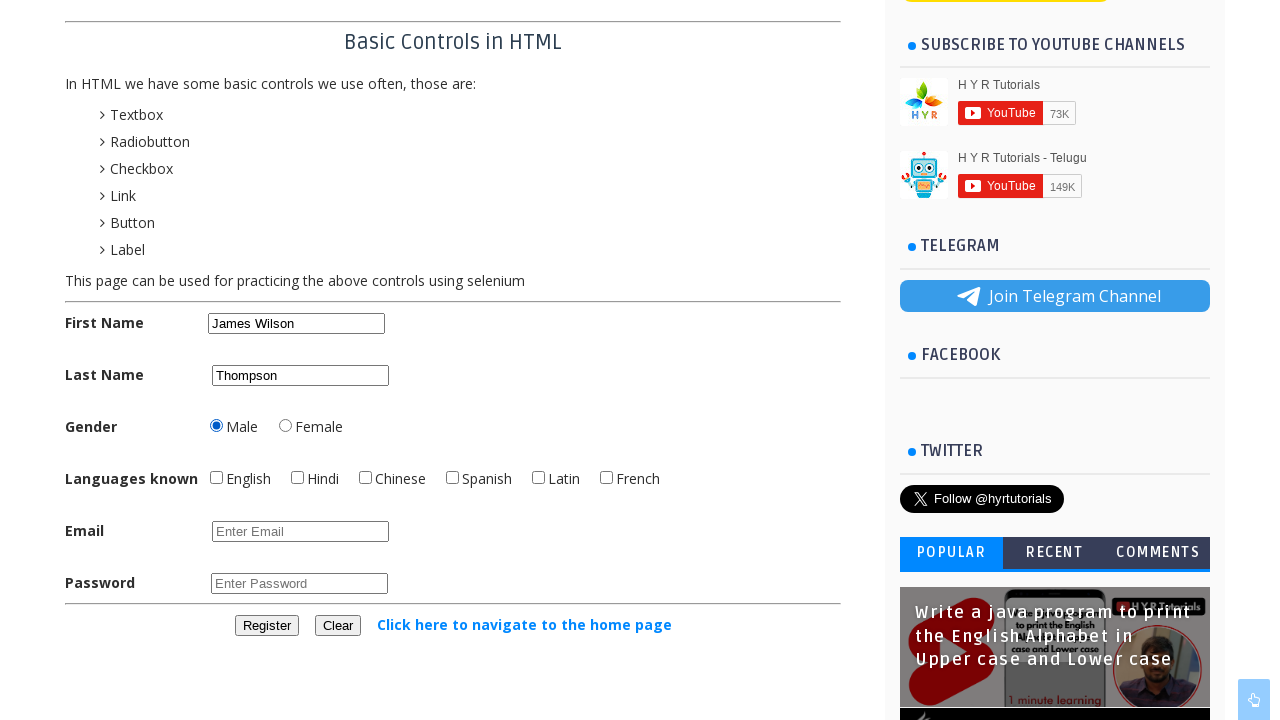

Checked English language checkbox at (216, 478) on #englishchbx
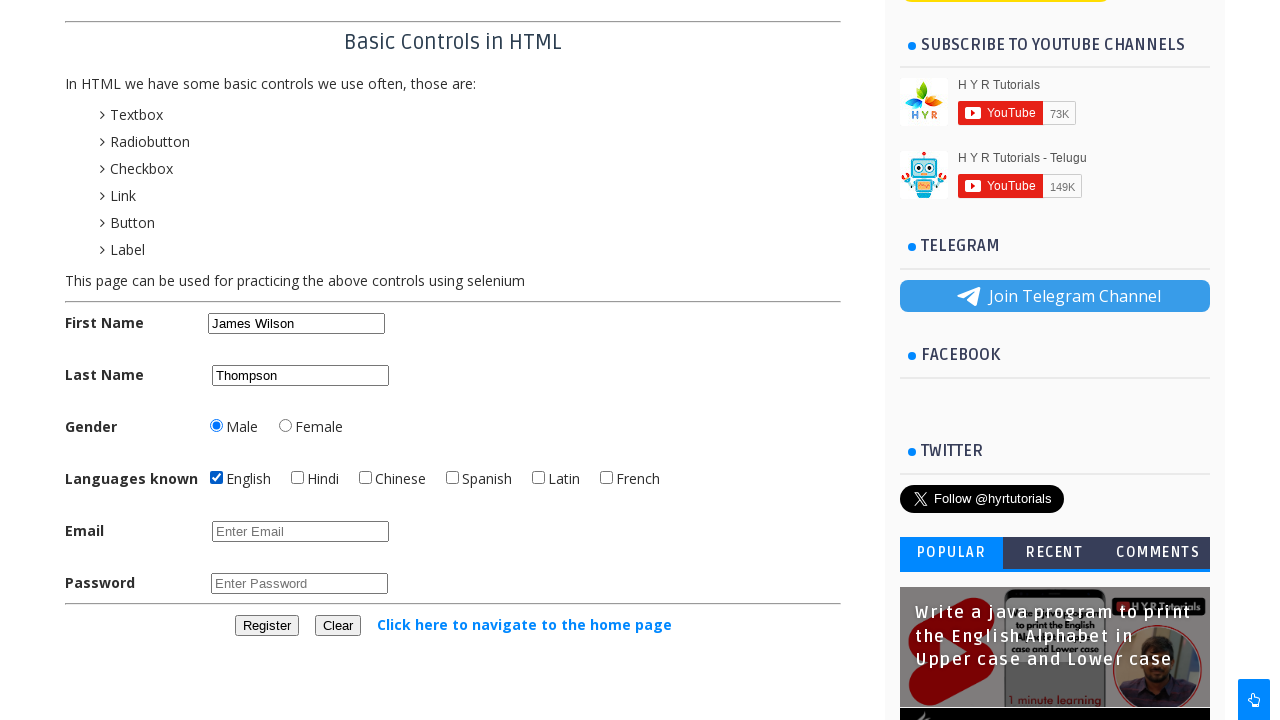

Checked Hindi language checkbox at (298, 478) on #hindichbx
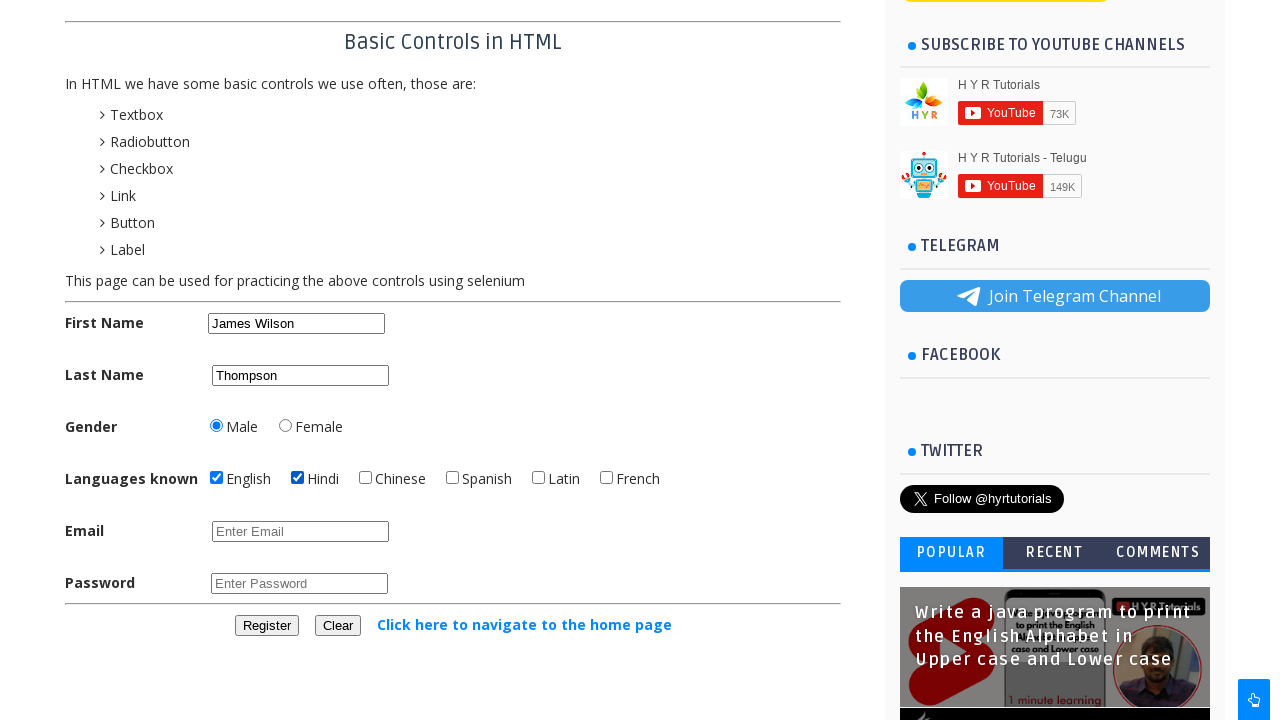

Checked French language checkbox at (606, 478) on #frenchchbx
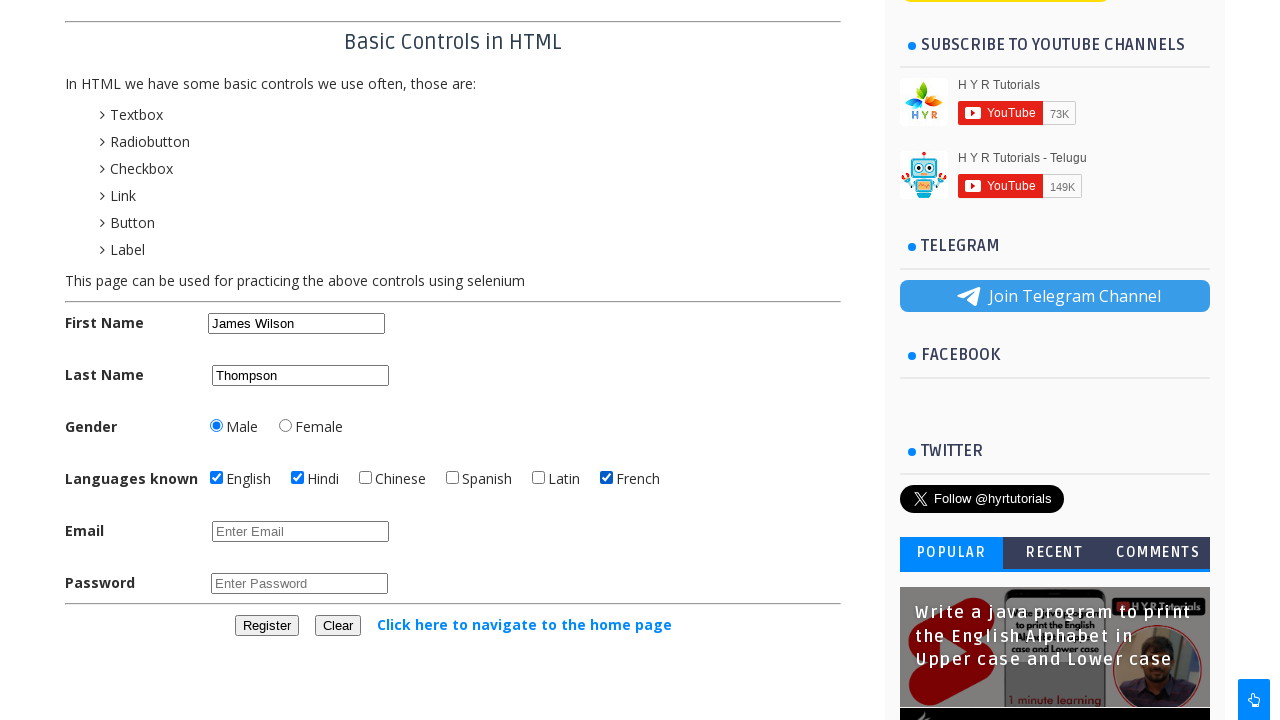

Filled email field with 'james.wilson@example.com' on #email
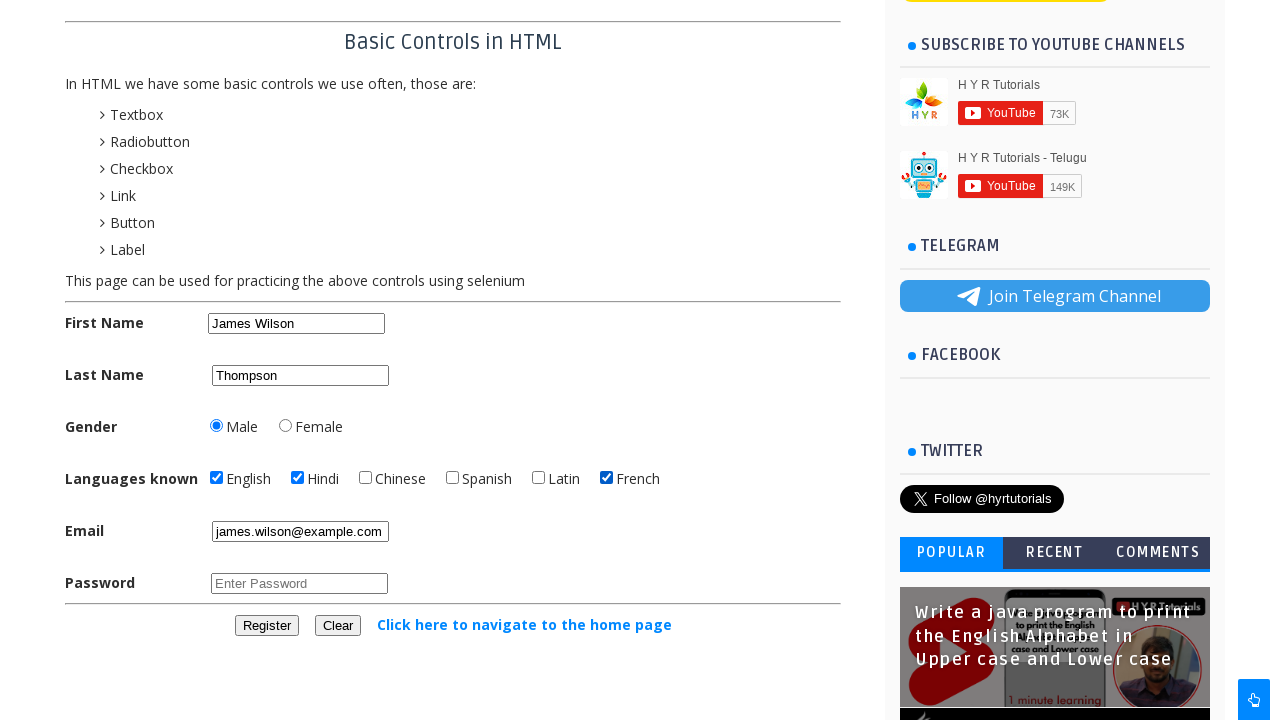

Filled password field with 'SecurePass2024!' on #password
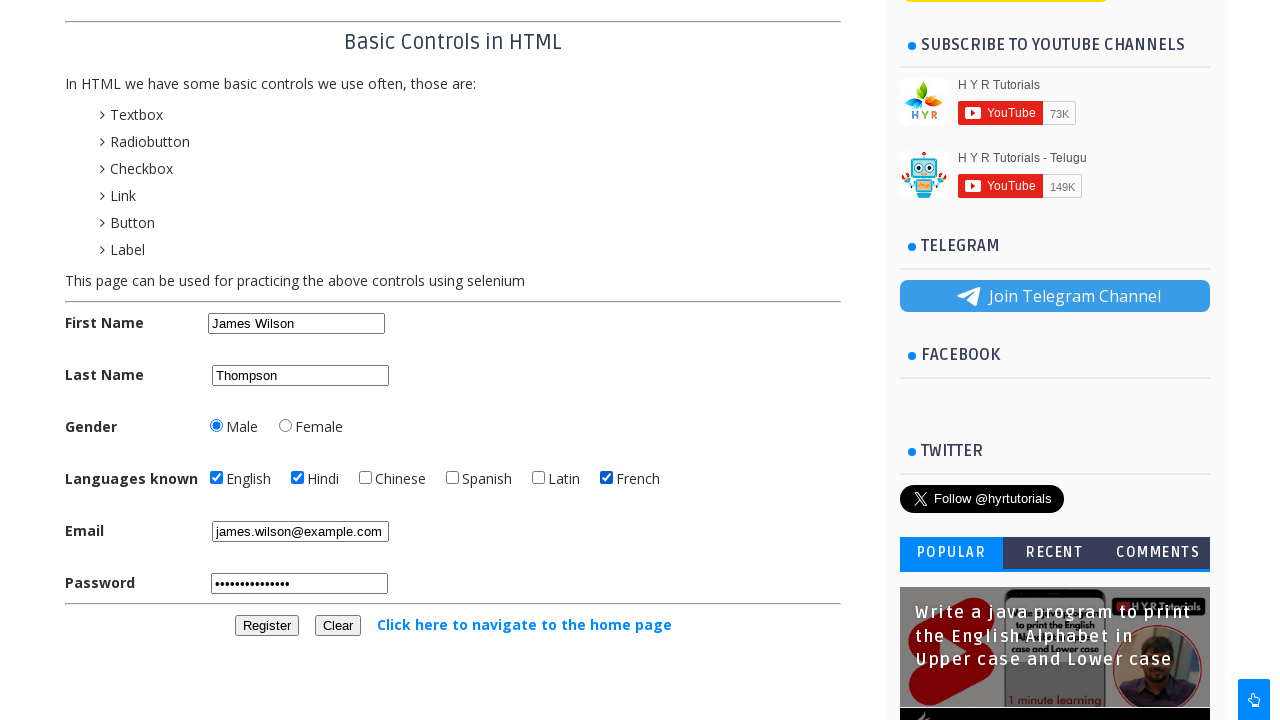

Clicked navigation link to home page at (524, 624) on text=Click here to navigate to the home page
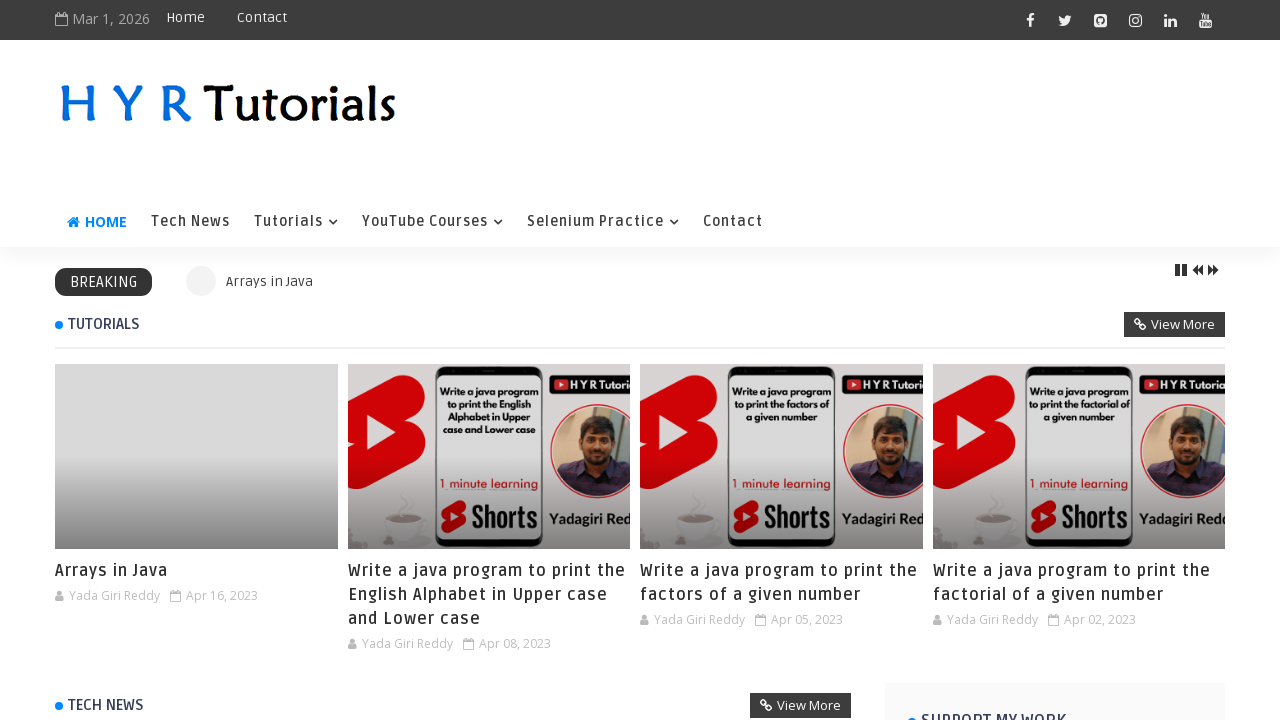

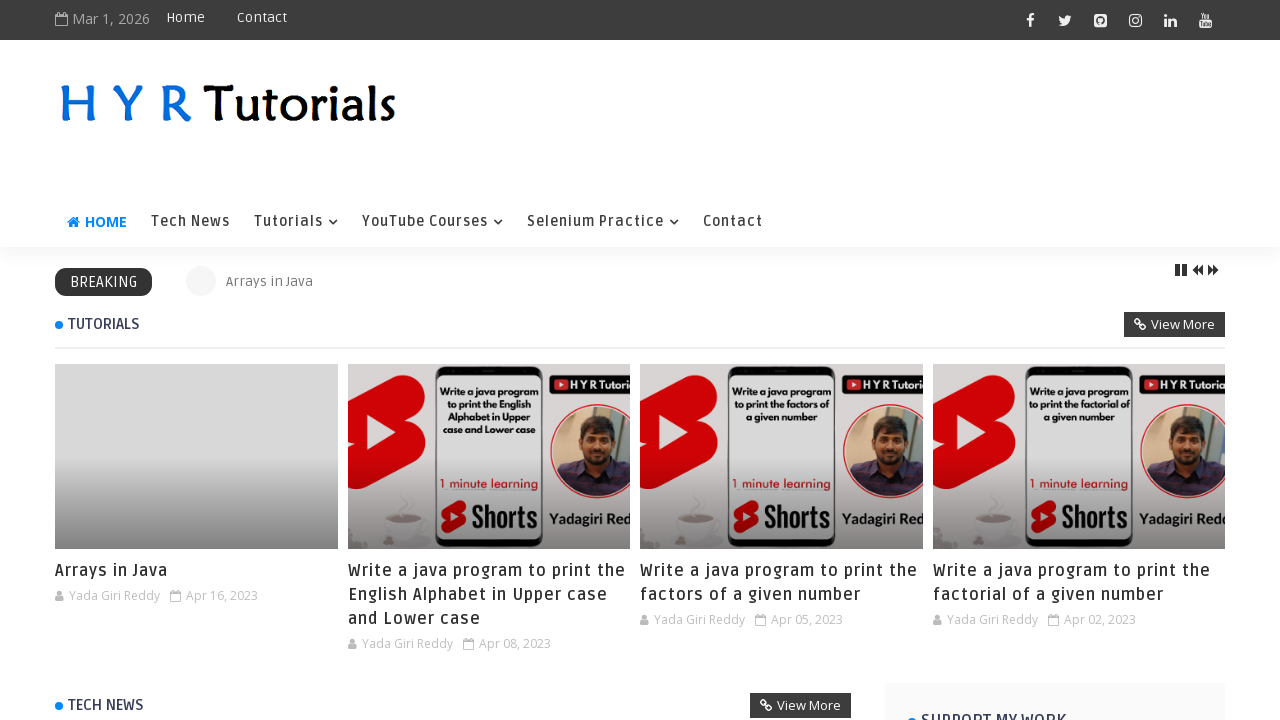